Tests right-click context menu functionality by performing a right-click on a button and navigating through menu options using arrow keys

Starting URL: https://swisnl.github.io/jQuery-contextMenu/demo.html

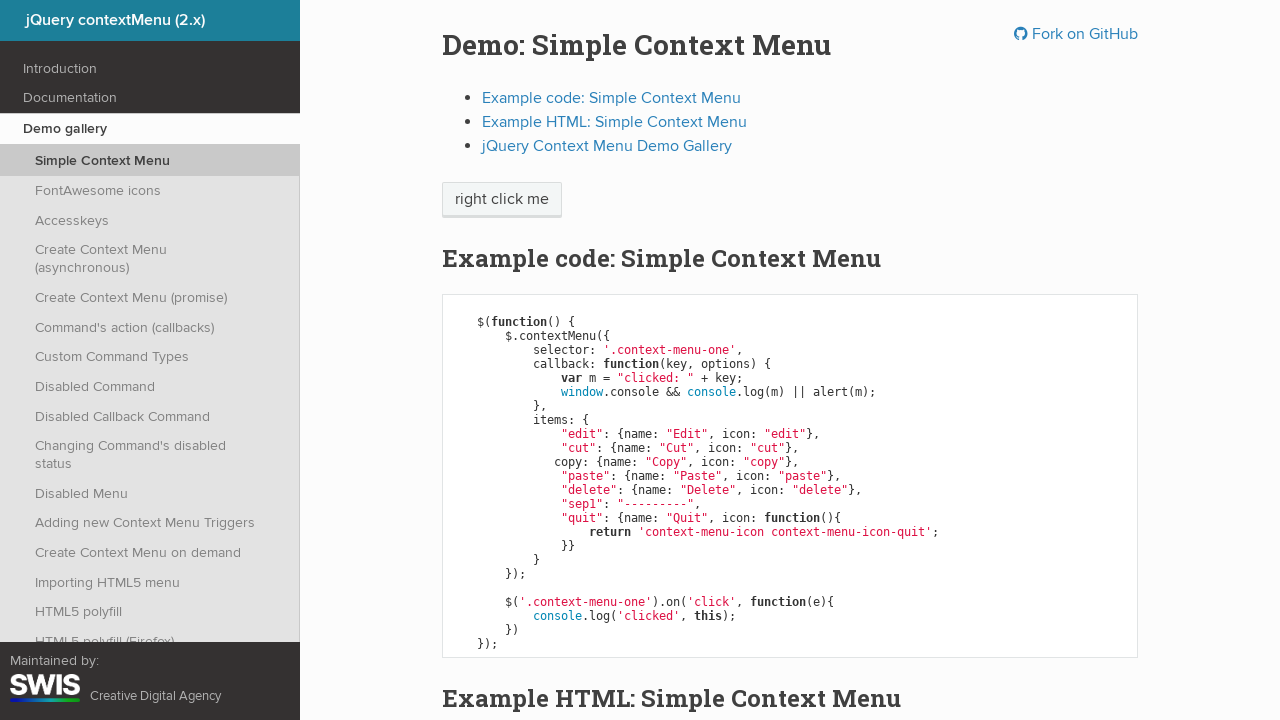

Located the context menu button element
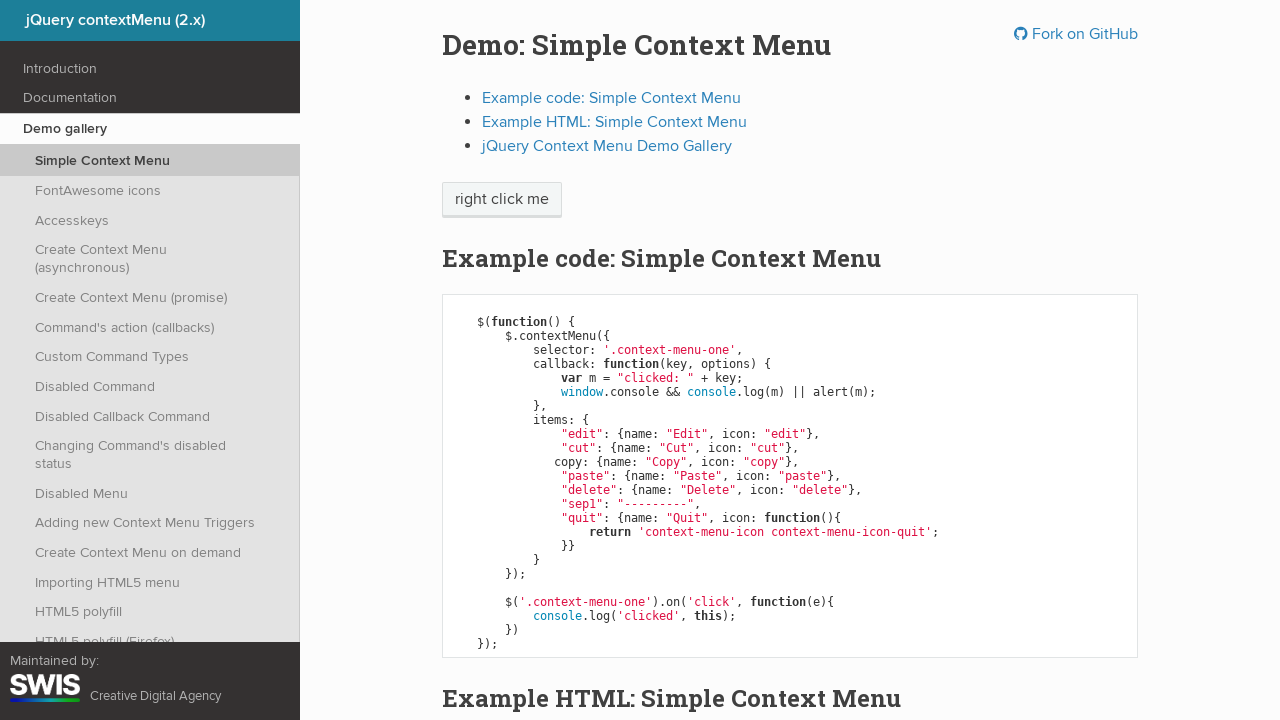

Performed right-click on the button to open context menu at (502, 200) on span.context-menu-one.btn.btn-neutral
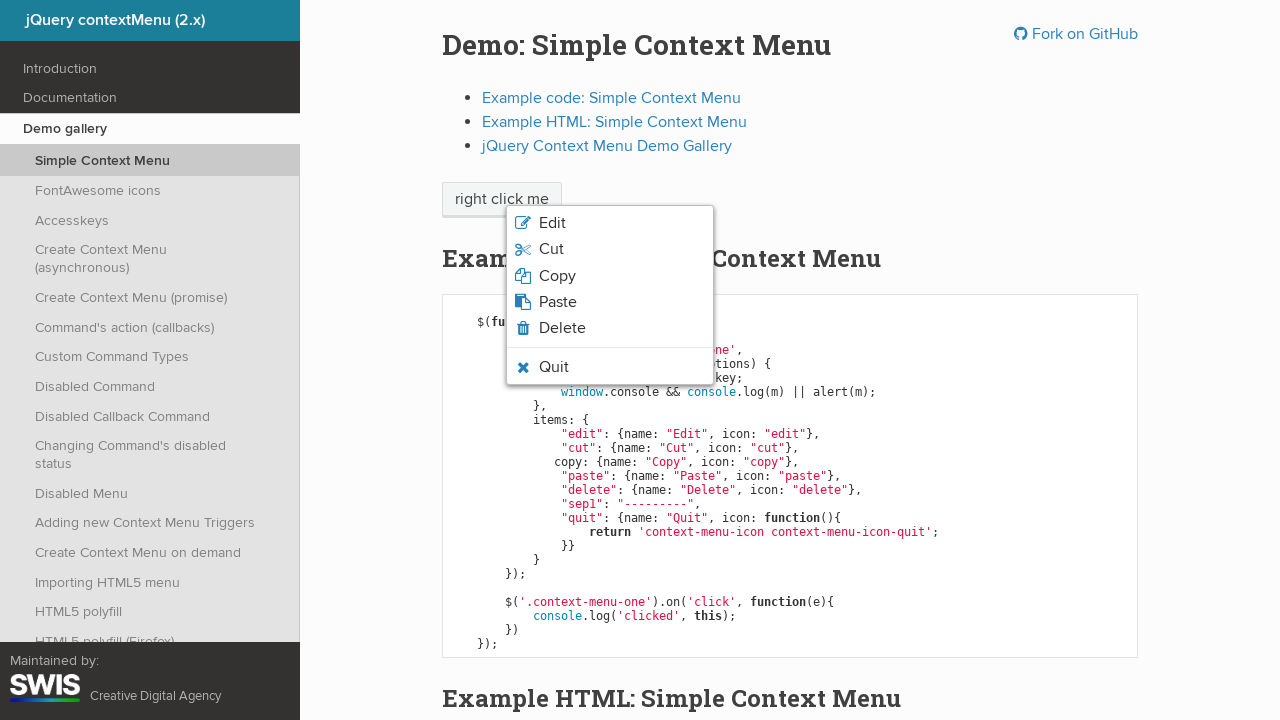

Pressed ArrowDown to navigate down in context menu
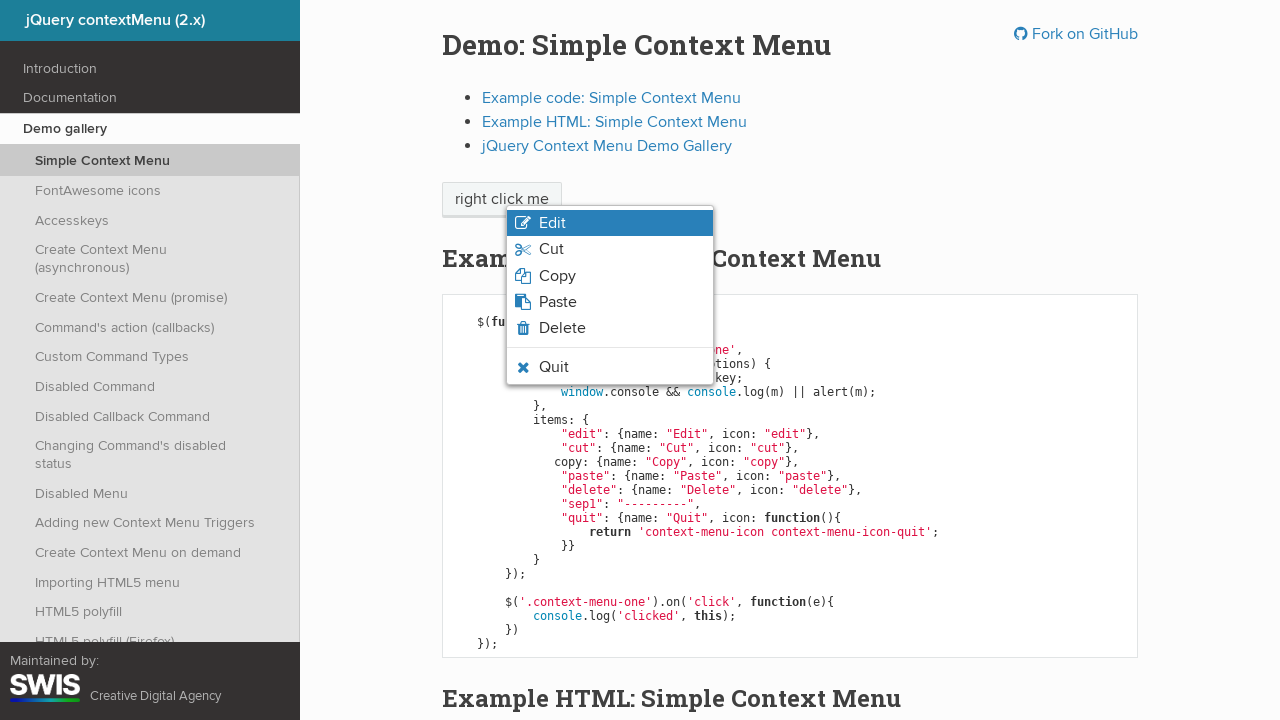

Waited 2000ms for menu to settle
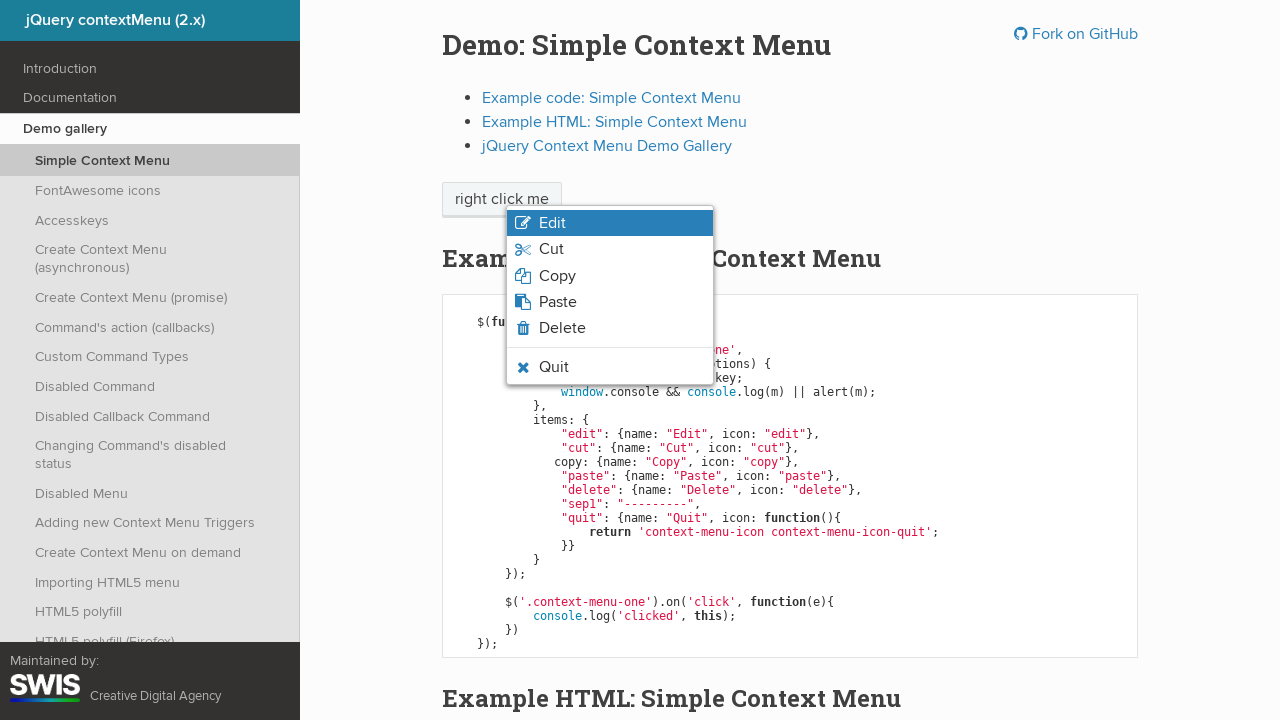

Pressed ArrowDown again to navigate further in context menu
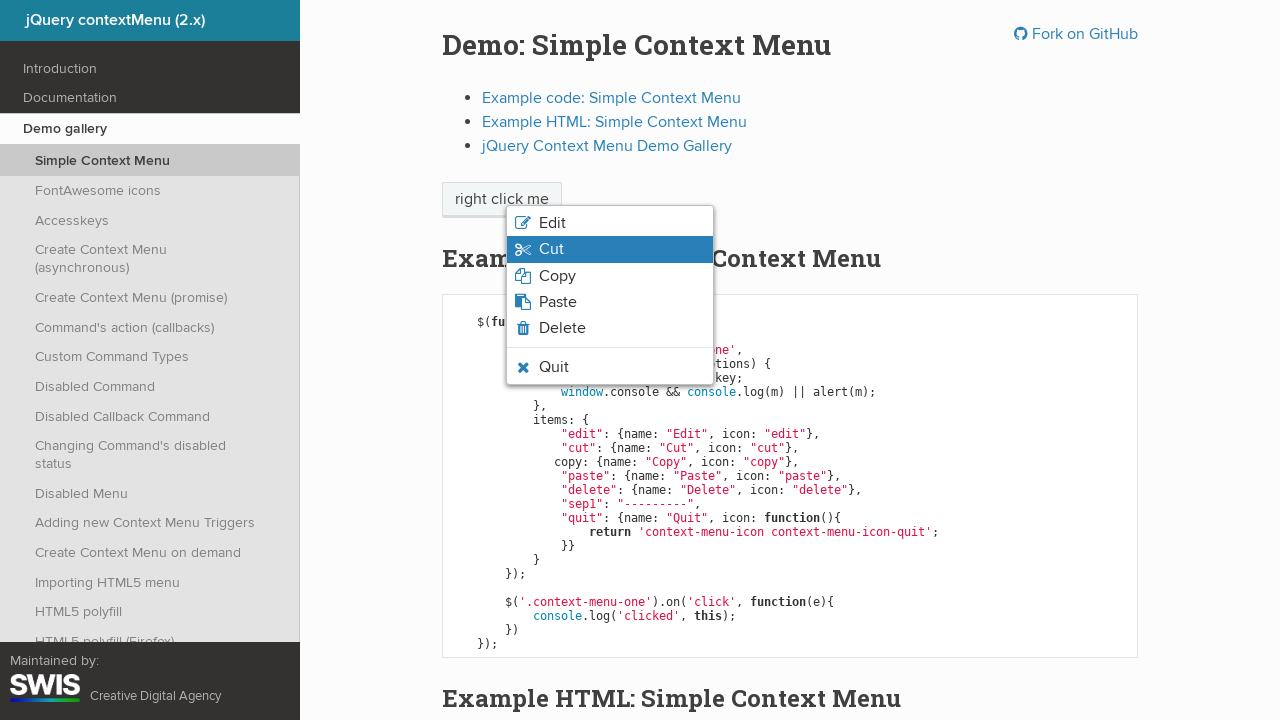

Pressed Enter to select the highlighted context menu option
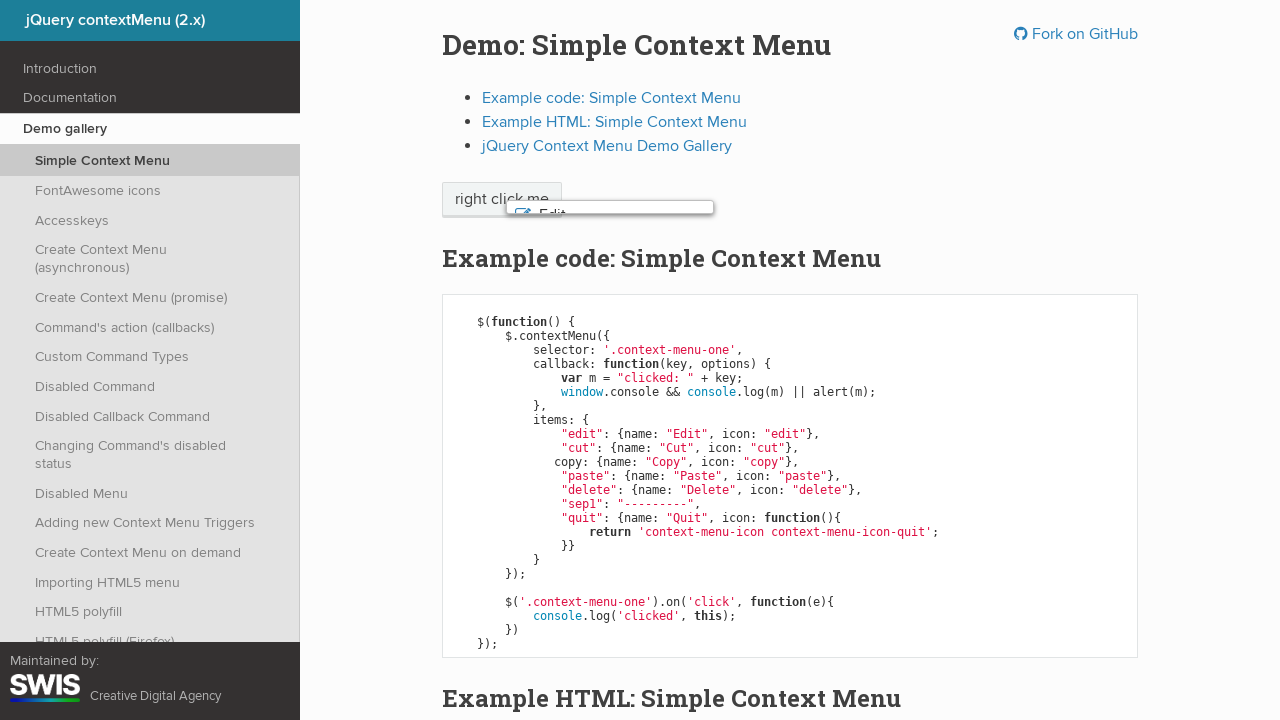

Waited 5000ms for action to complete
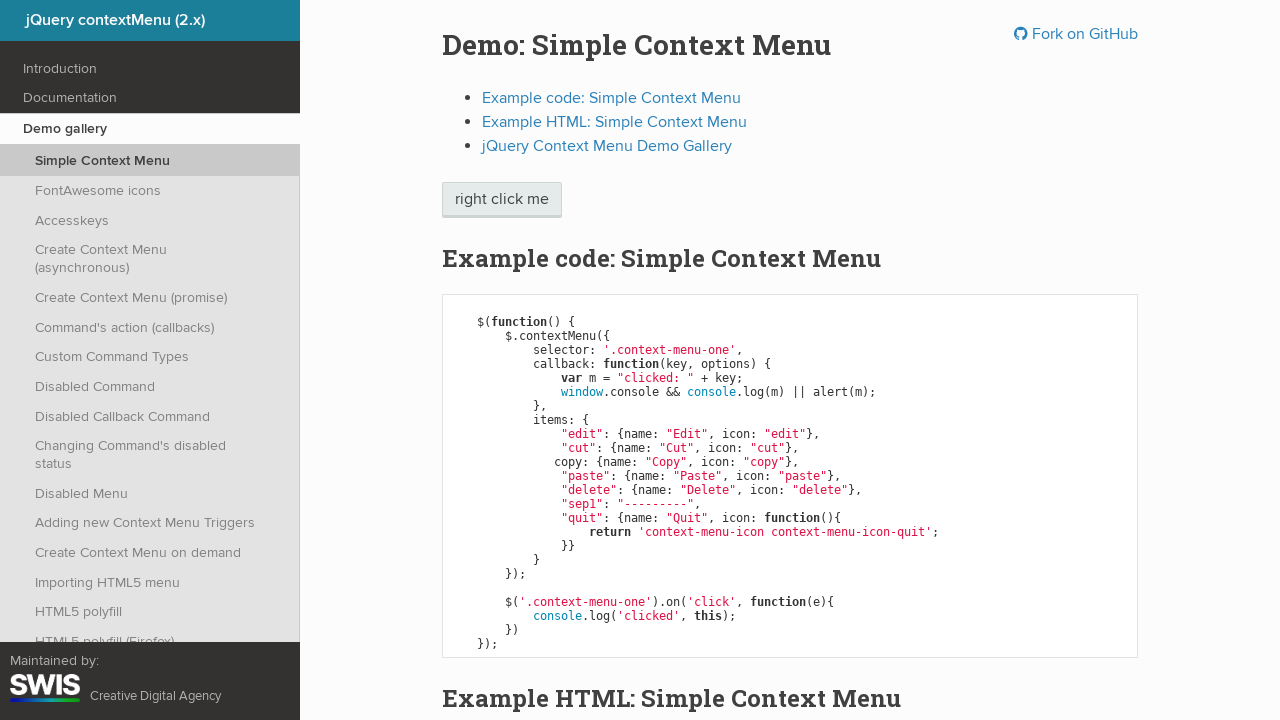

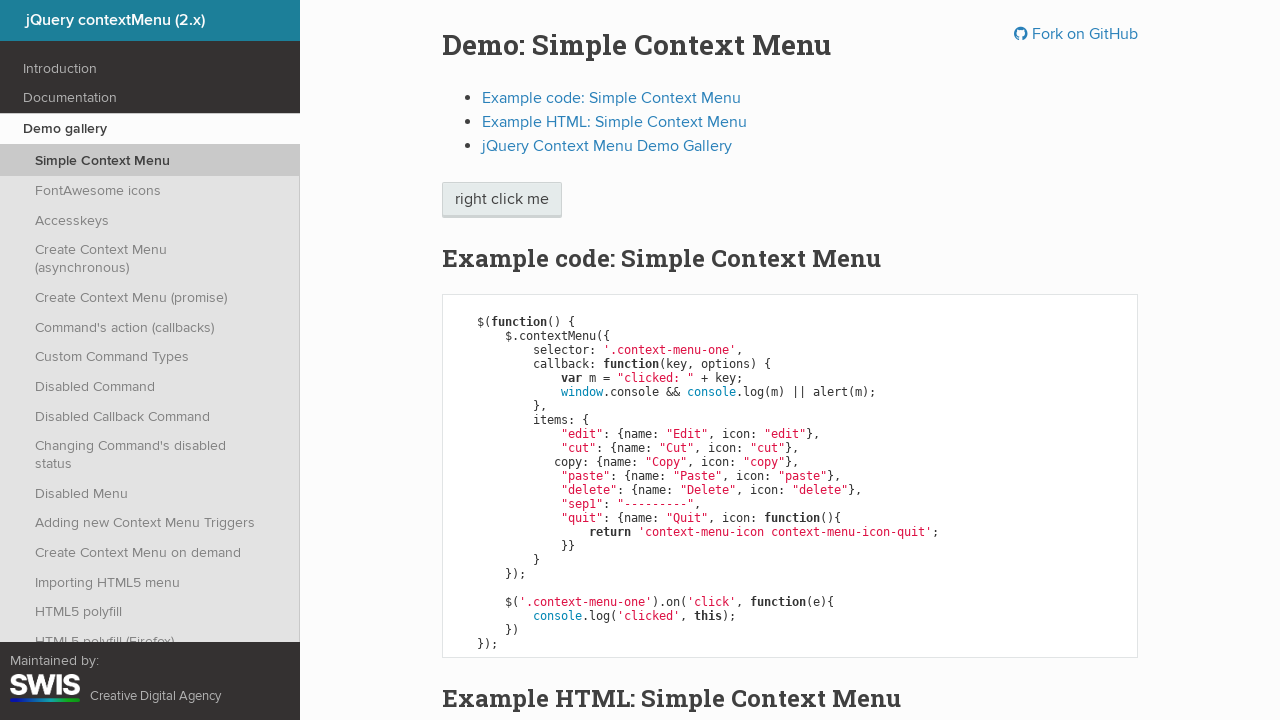